Tests window handling functionality by verifying text is displayed on the main page, clicking a button to open a new window, and then switching back to verify the original page URL contains expected text.

Starting URL: https://the-internet.herokuapp.com/windows

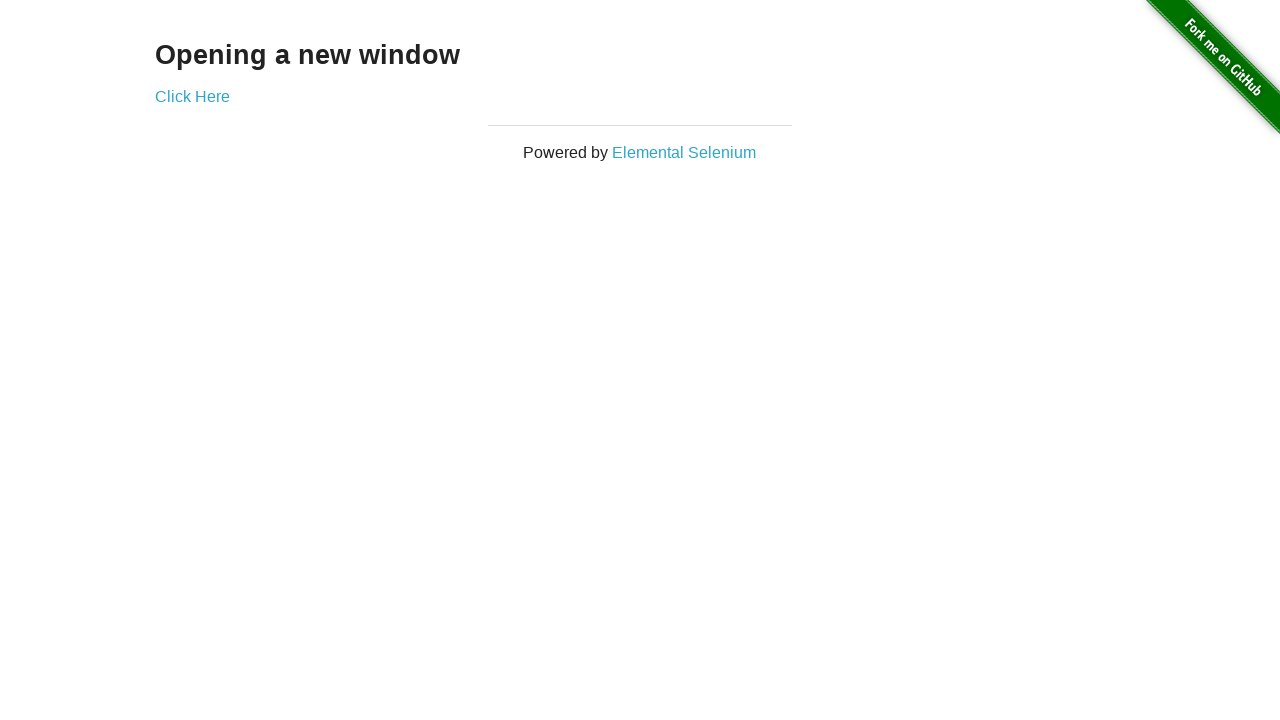

Verified 'Opening a new window' text is displayed on main page
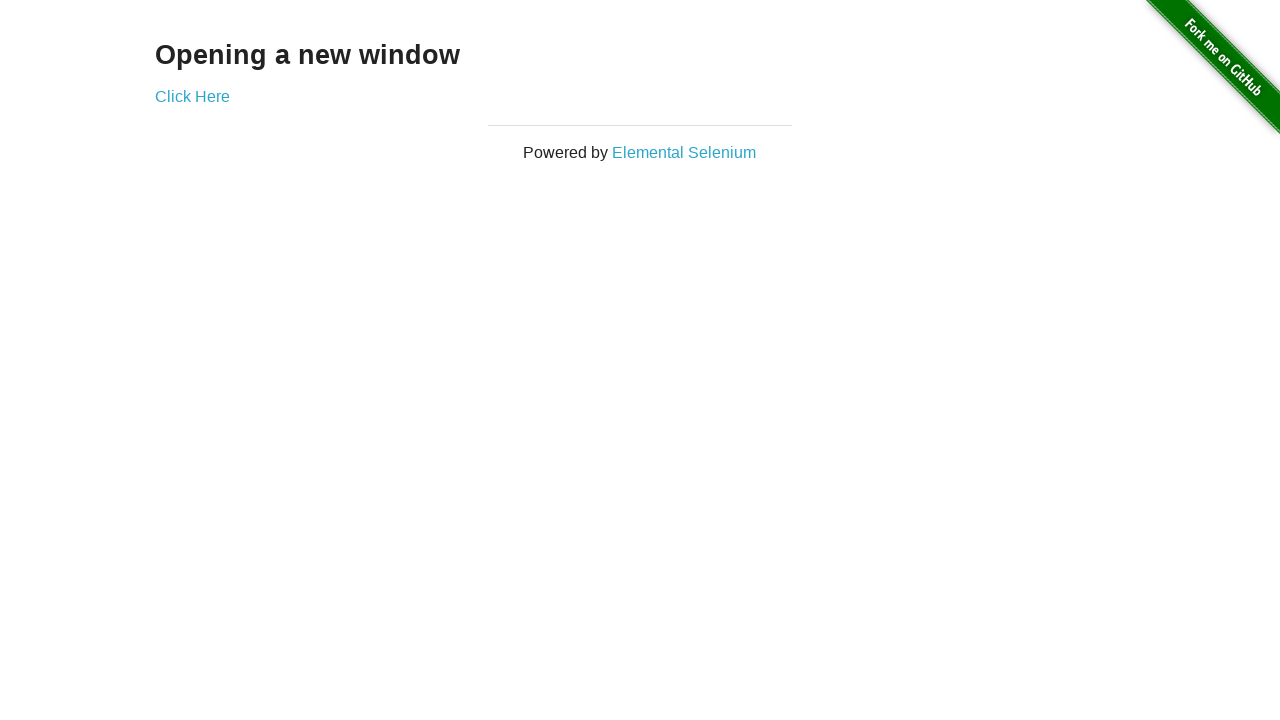

Verified page title is 'The Internet'
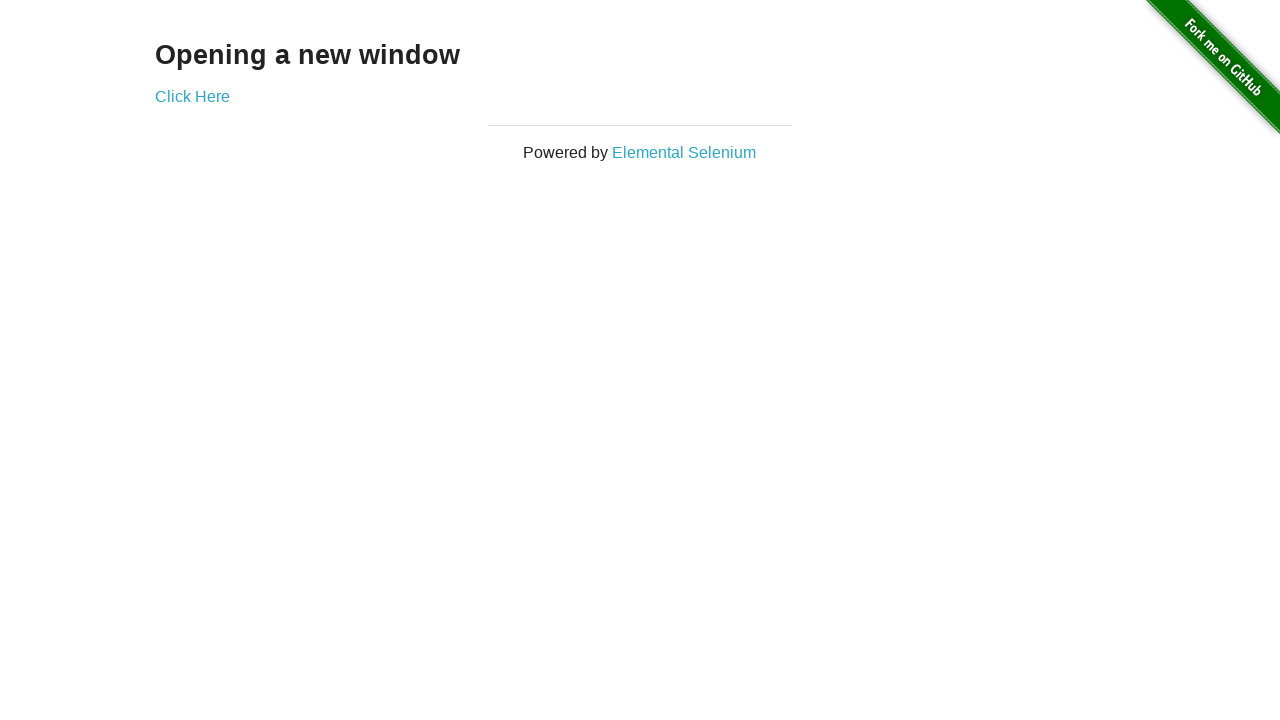

Stored reference to original page
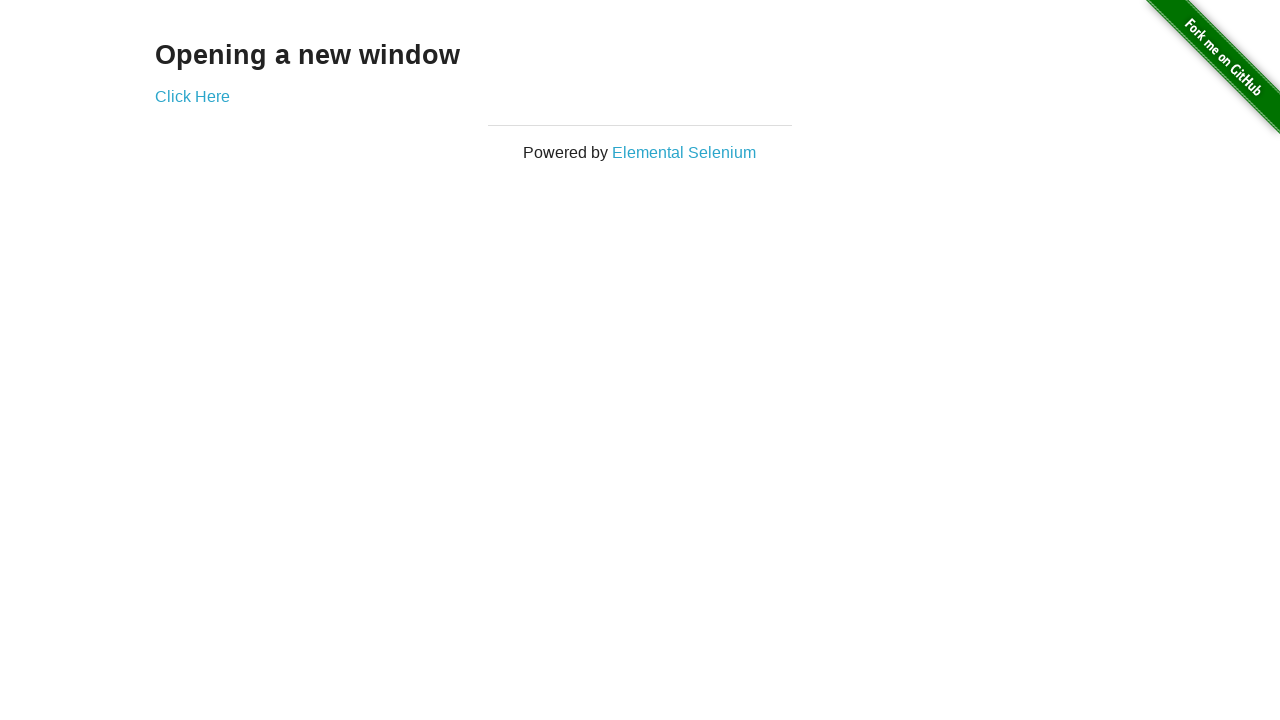

Clicked 'Click Here' button to open new window at (192, 96) on xpath=//a[text()='Click Here']
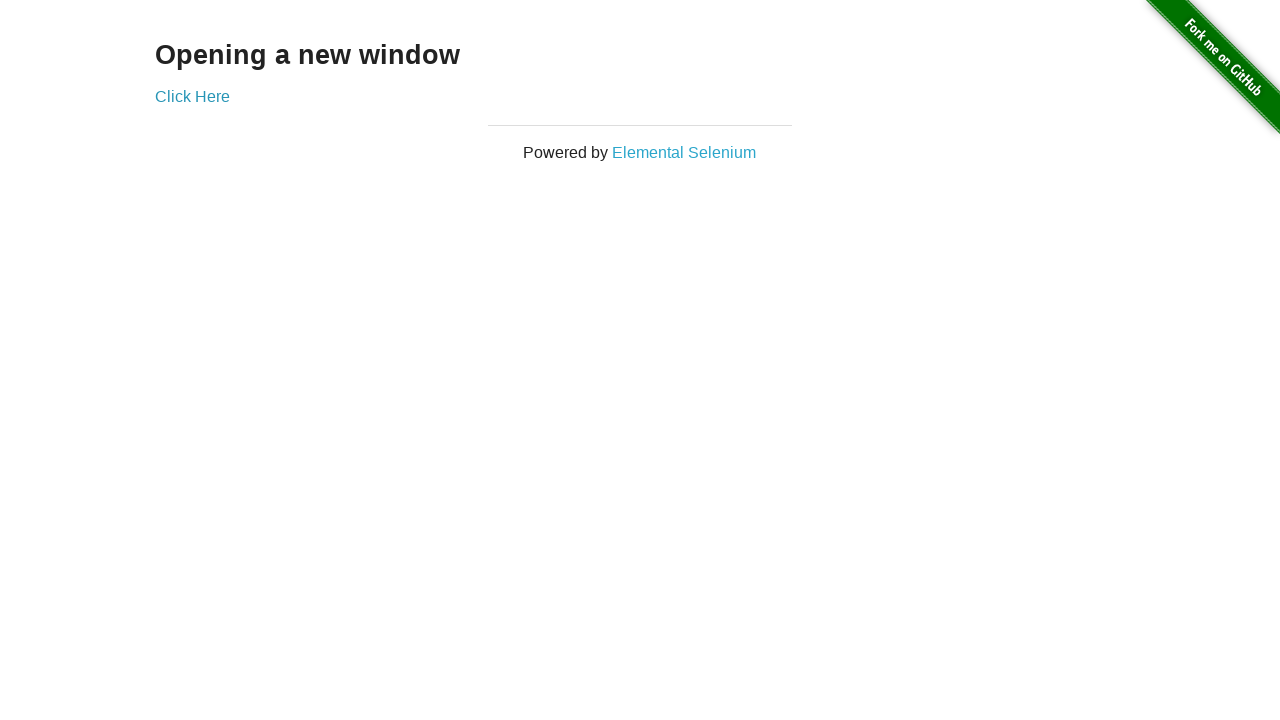

New window opened and page loaded
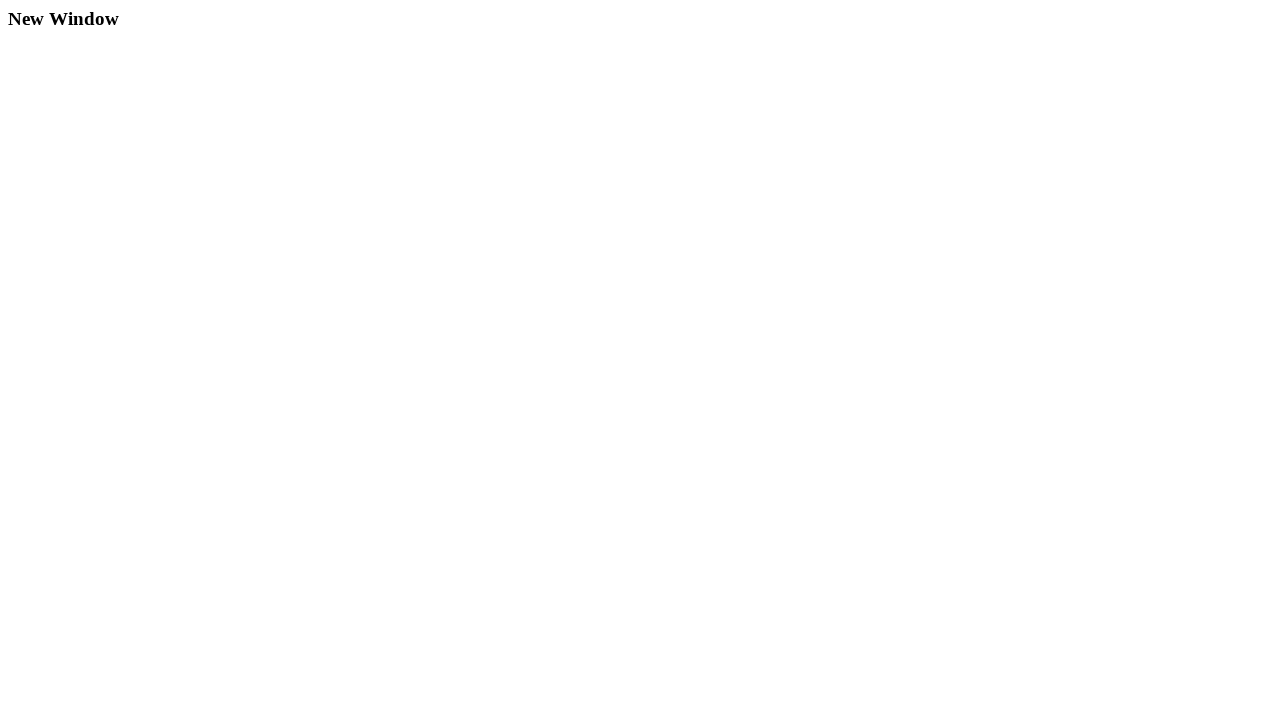

Verified 'New Window' text is displayed on new page
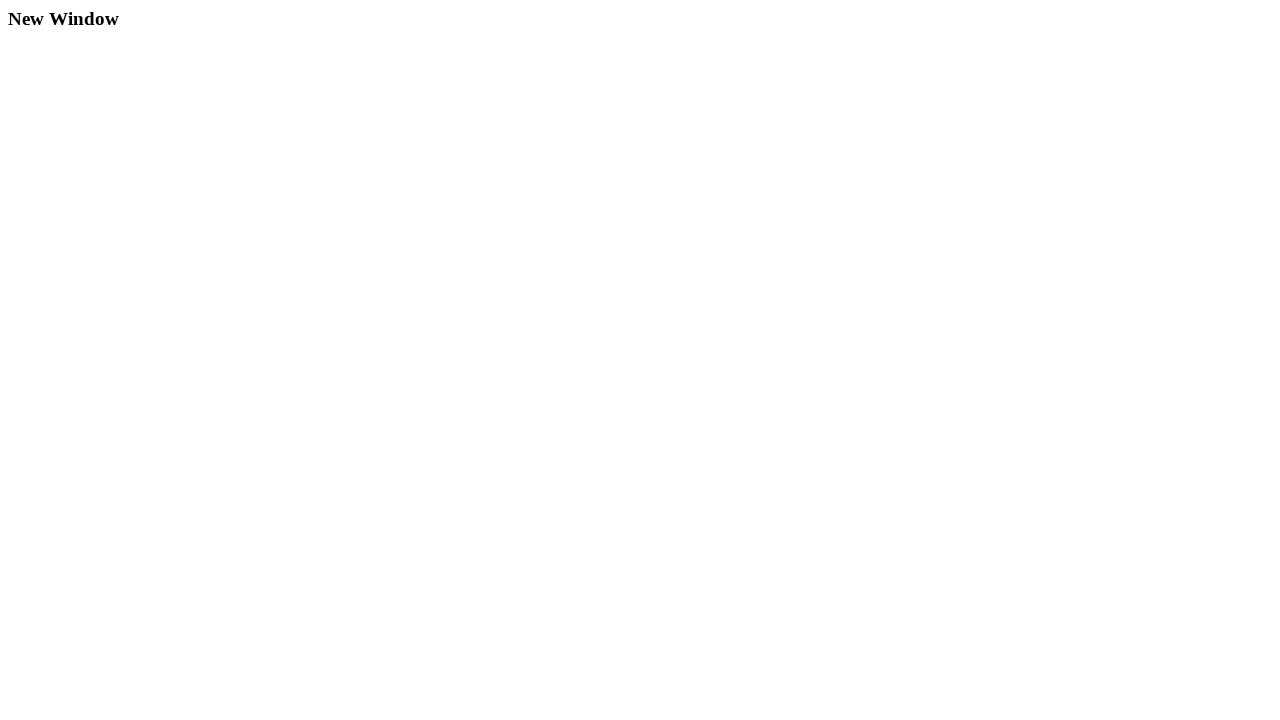

Switched back to original page
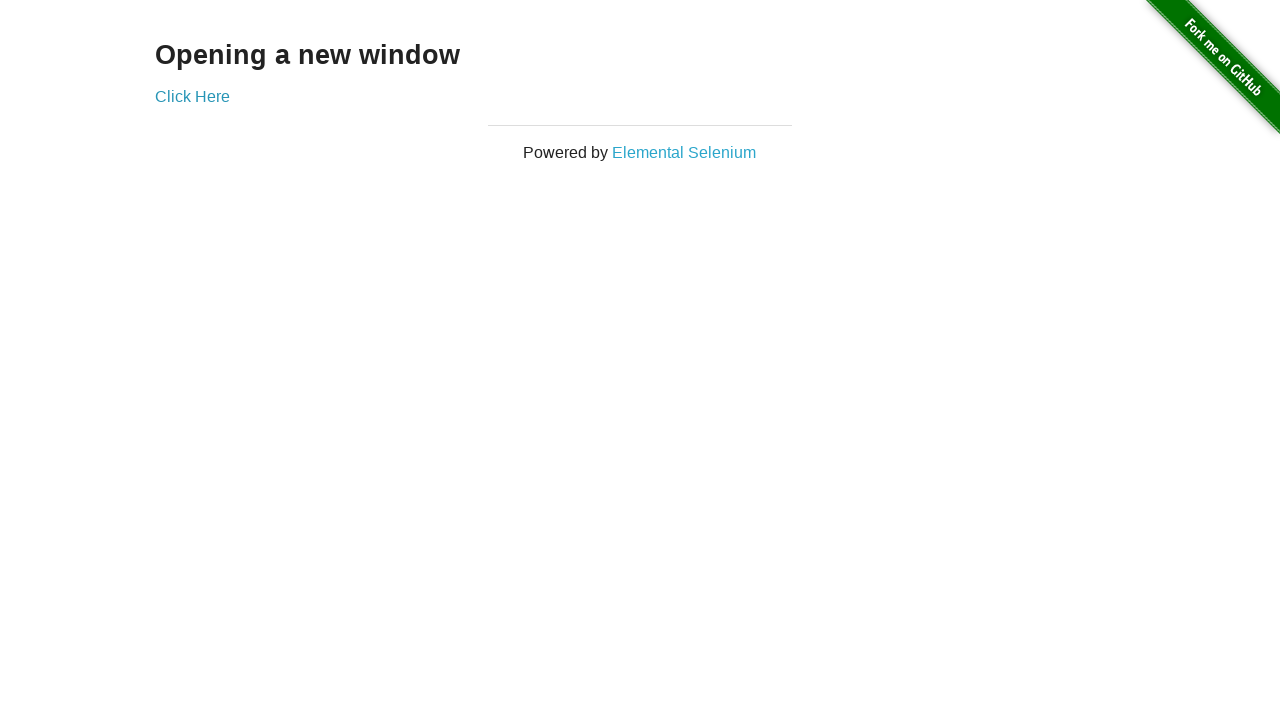

Verified original page URL contains 'internet': https://the-internet.herokuapp.com/windows
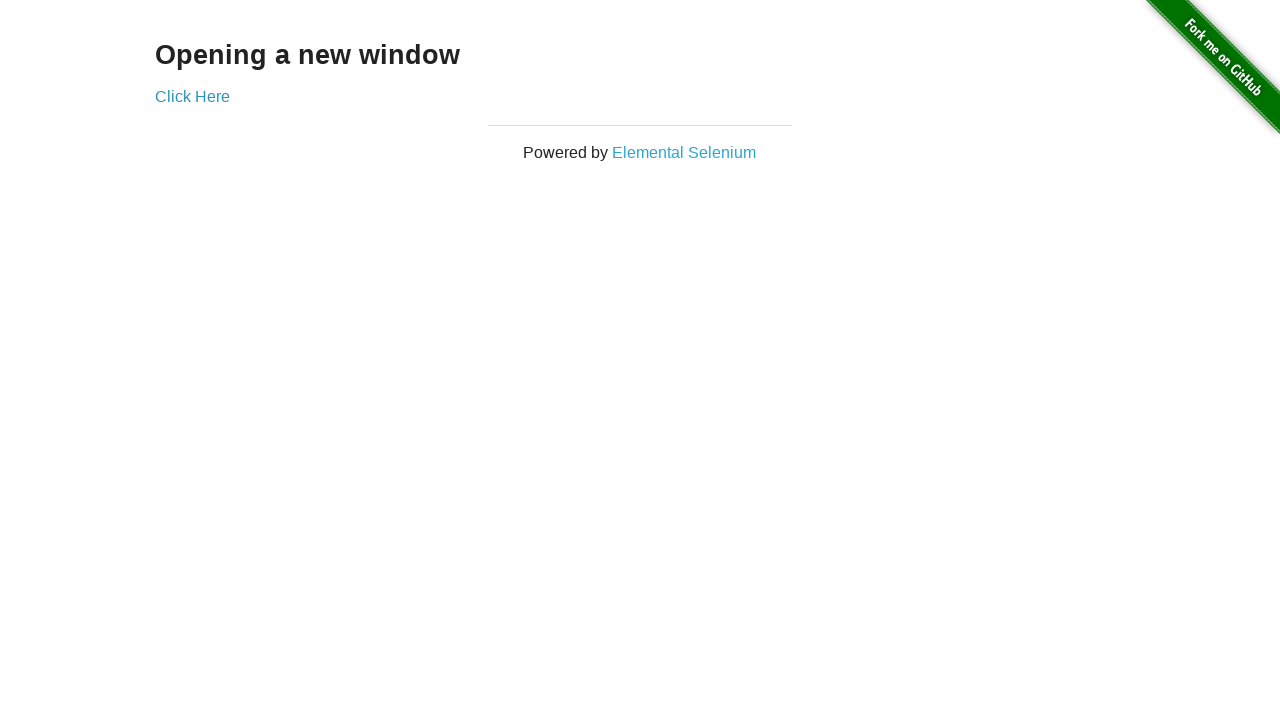

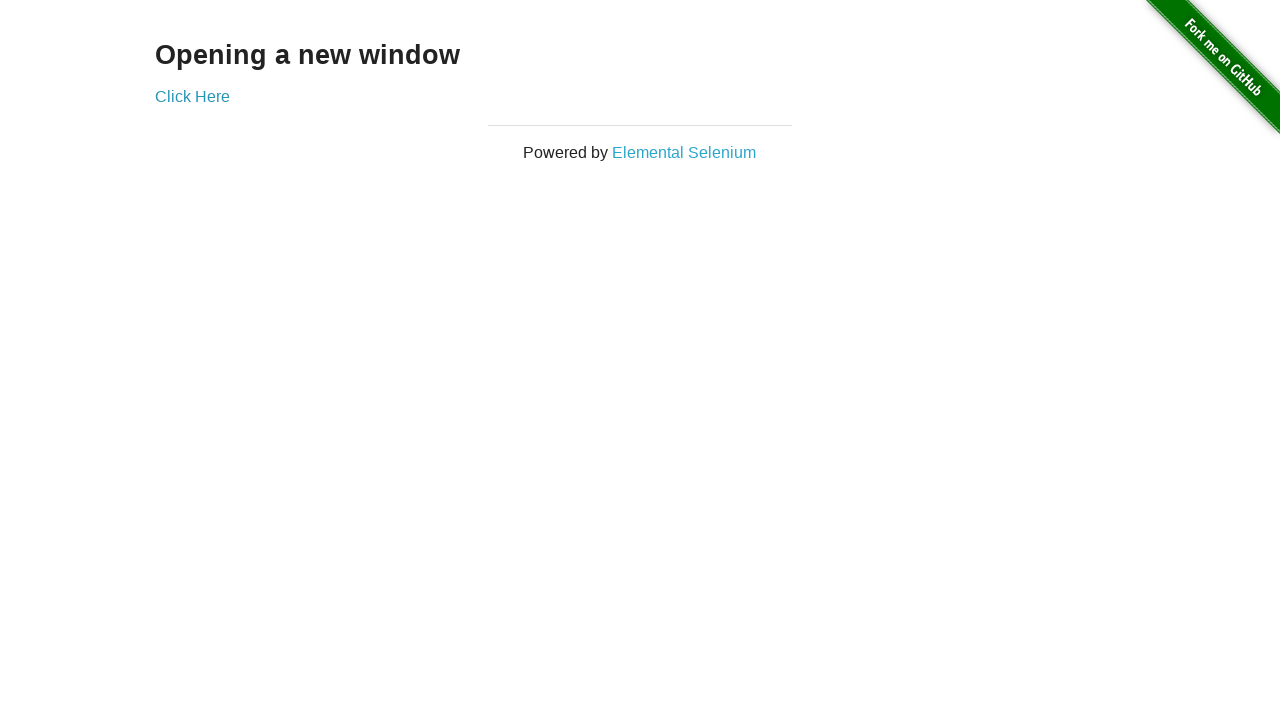